Tests dynamic content loading by clicking a start button and waiting for dynamically loaded text "Hello World!" to appear on the page.

Starting URL: https://the-internet.herokuapp.com/dynamic_loading/2

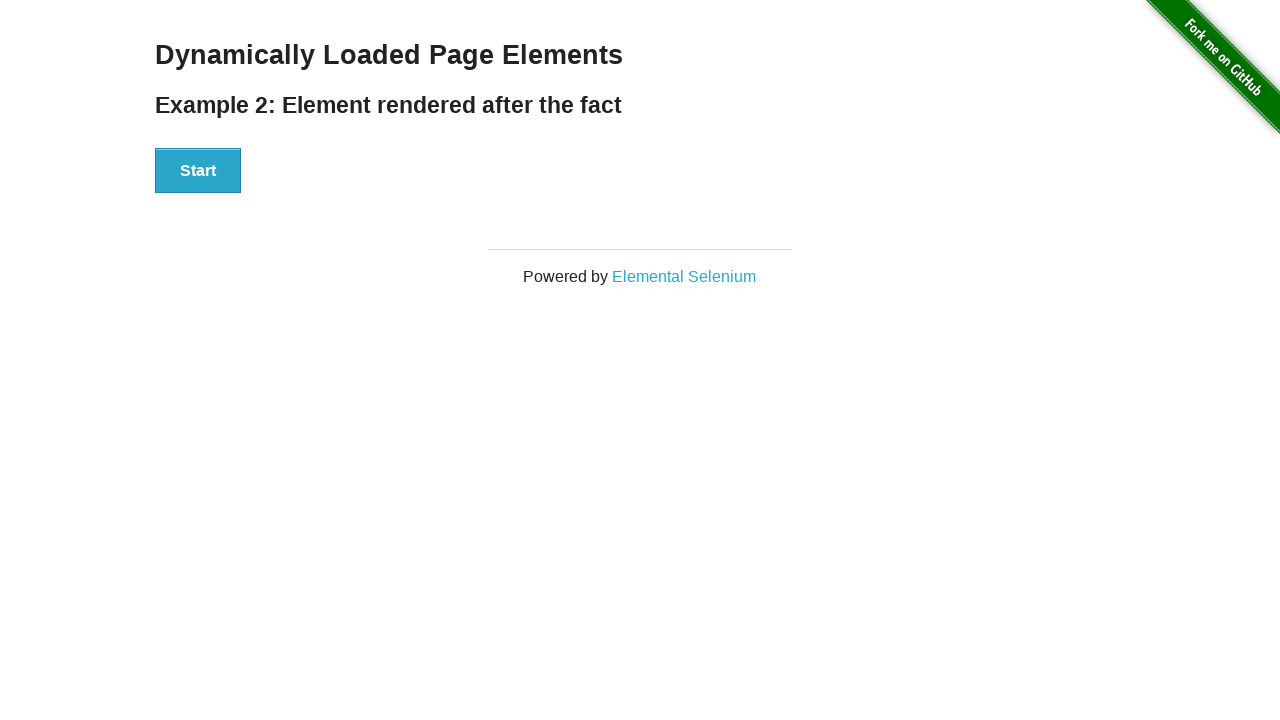

Clicked the start button to trigger dynamic loading at (198, 171) on div[id='start'] > button
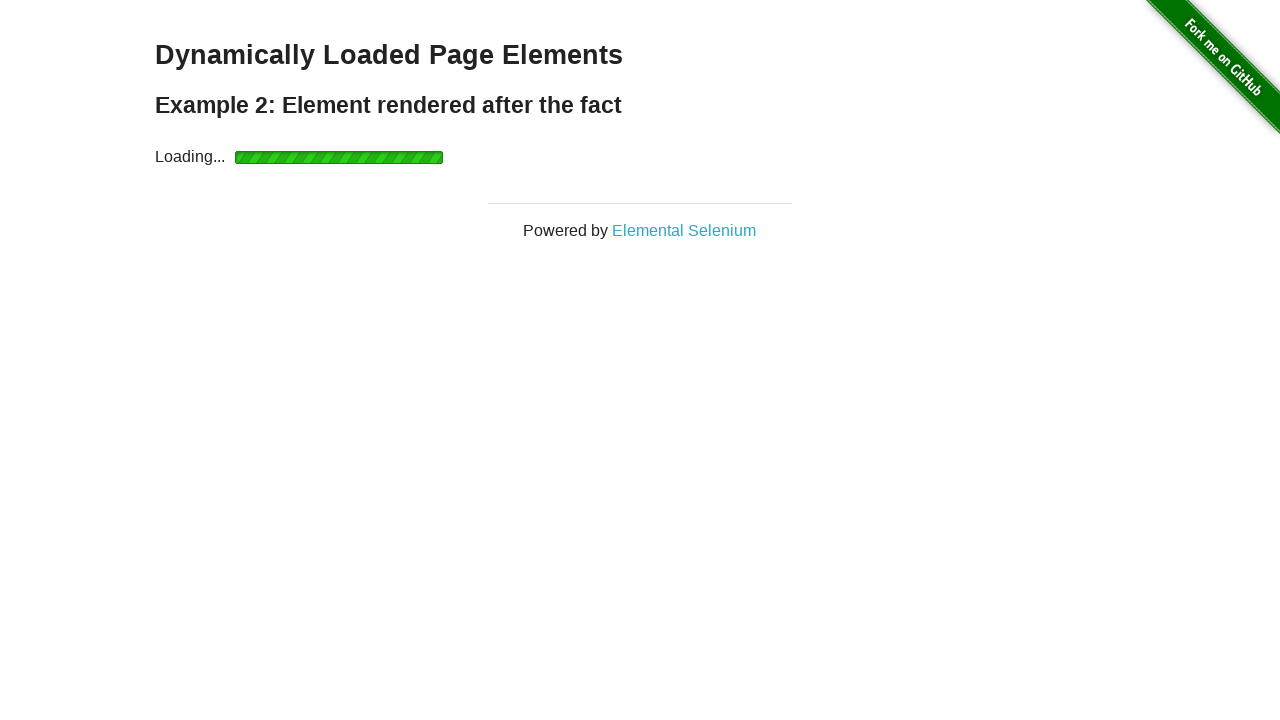

Waited for dynamically loaded text 'Hello World!' to appear
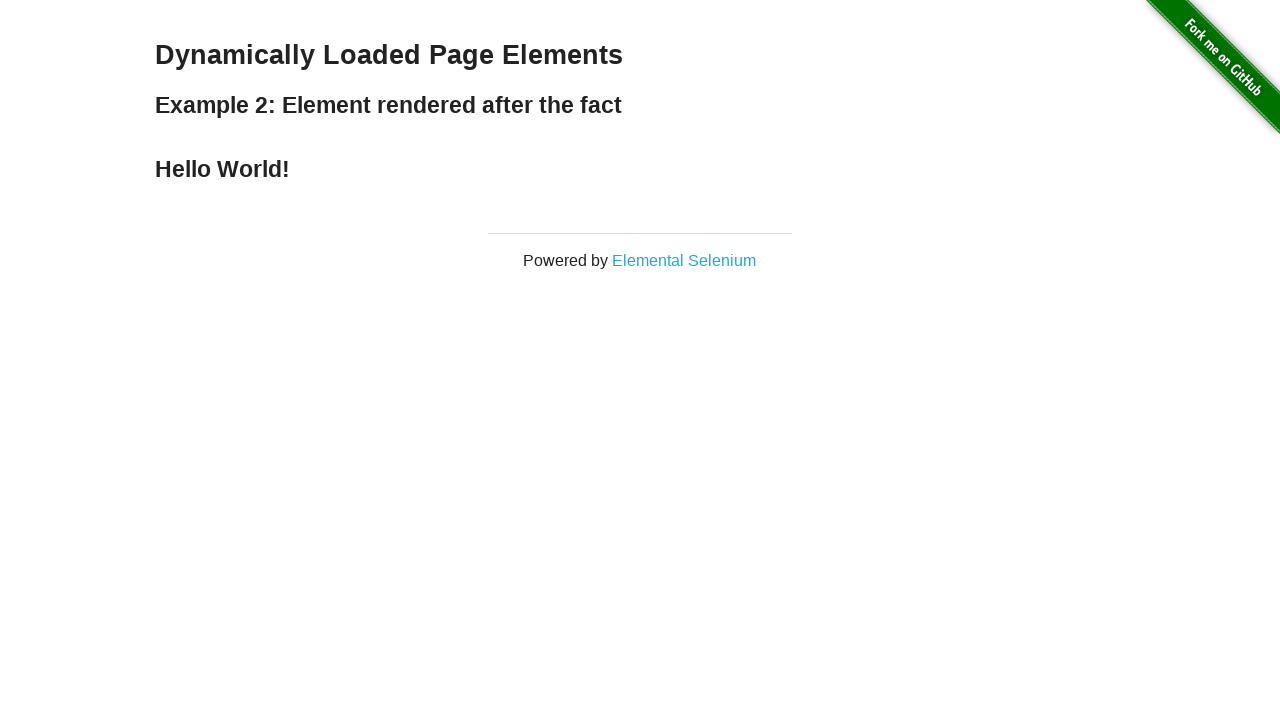

Located the finish text element
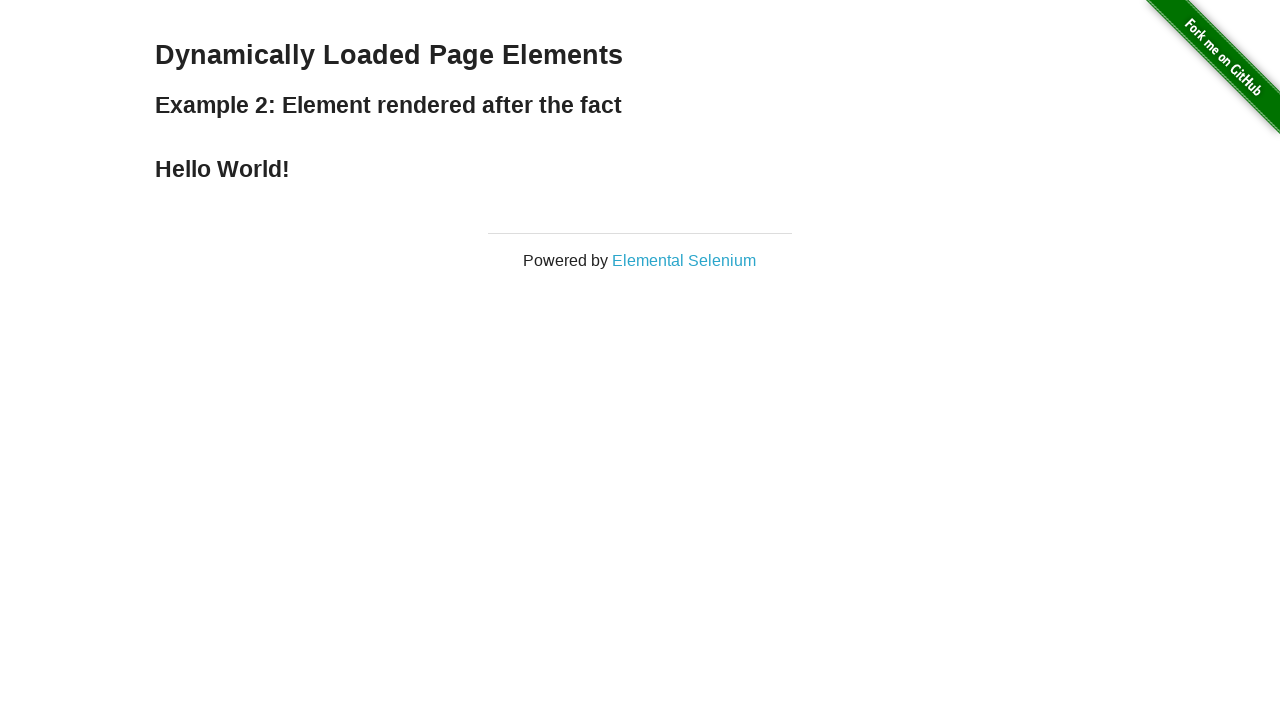

Verified the text content equals 'Hello World!'
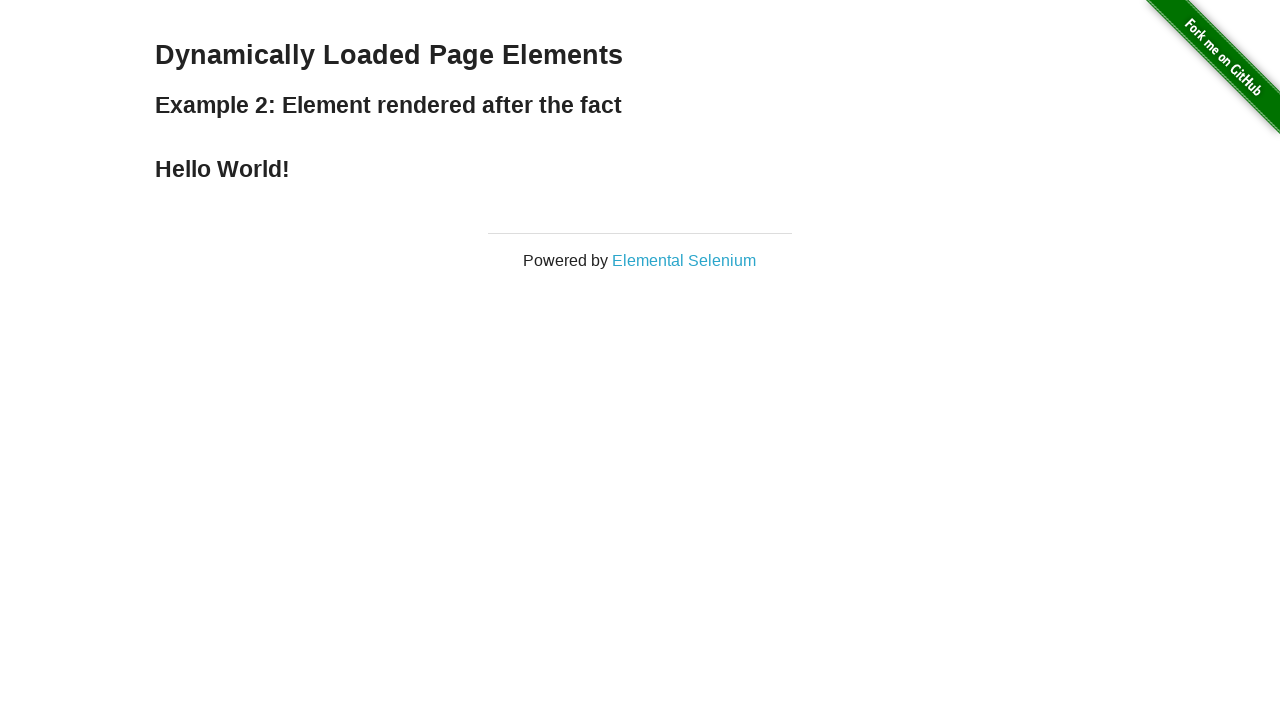

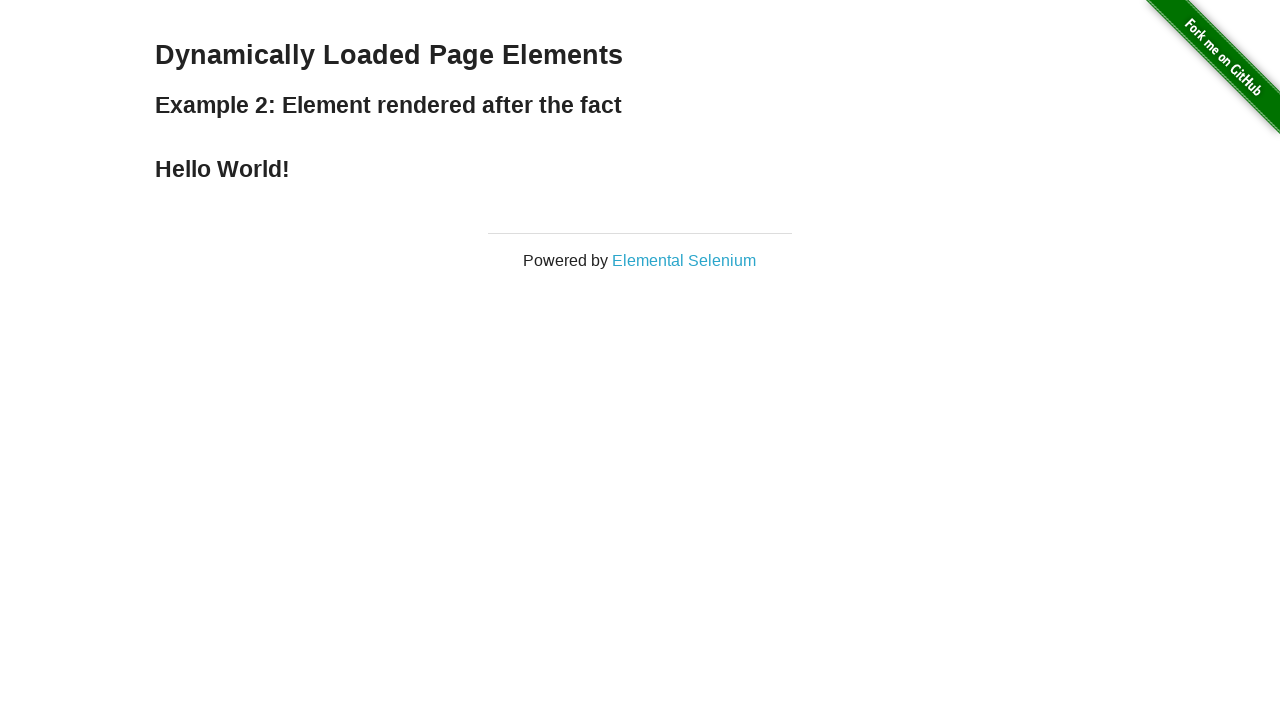